Tests dropdown select functionality by selecting options using visible text, index, and value attribute on a training page

Starting URL: https://v1.training-support.net/selenium/selects

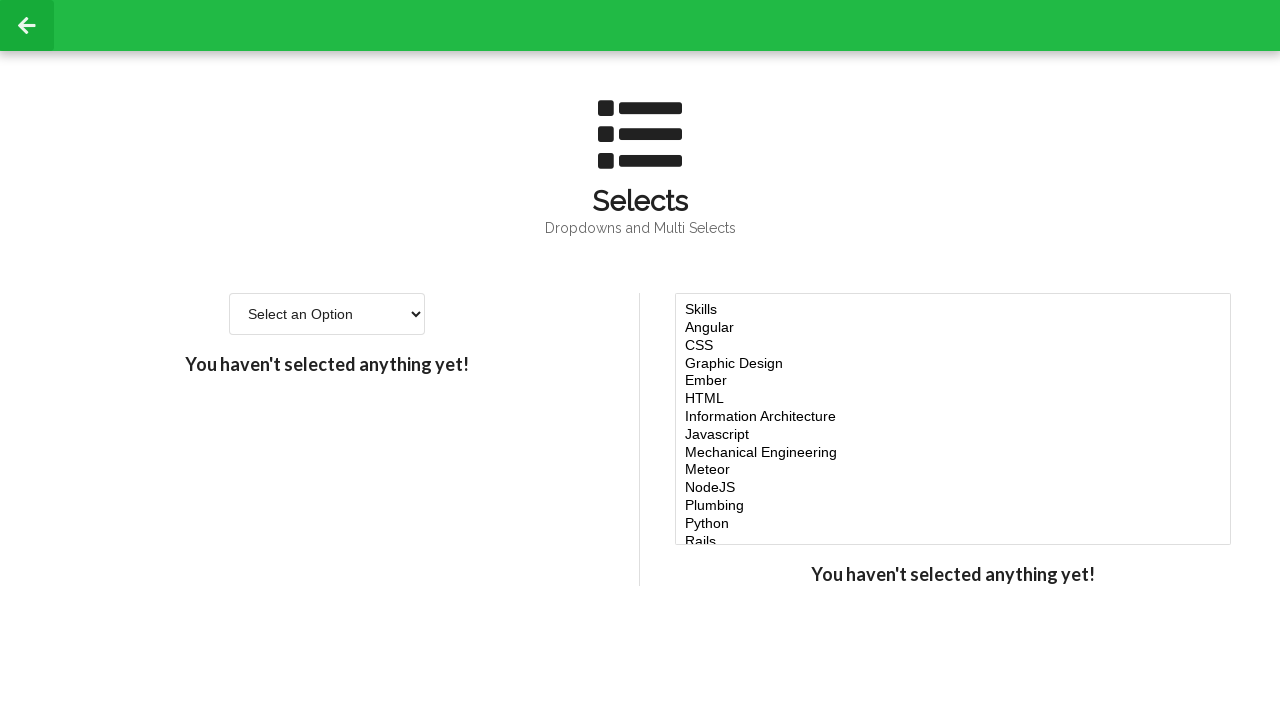

Selected 'Option 2' from dropdown using visible text on #single-select
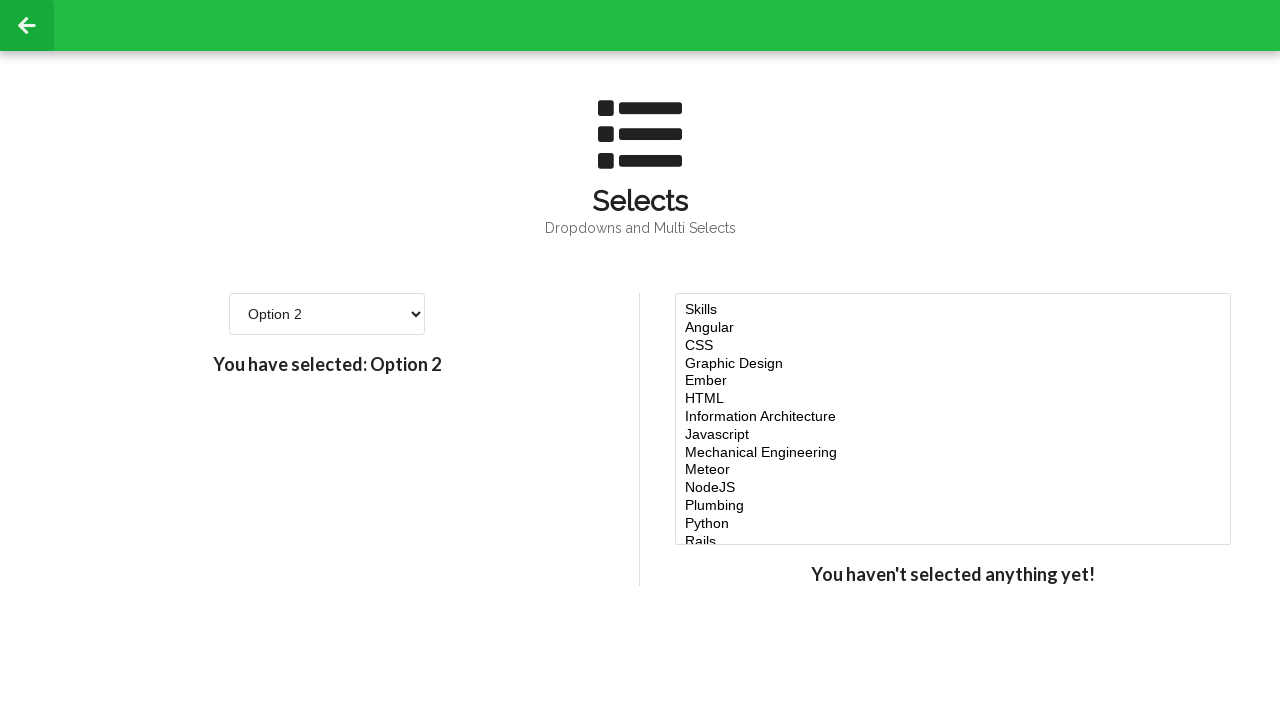

Selected fourth option from dropdown using index 3 on #single-select
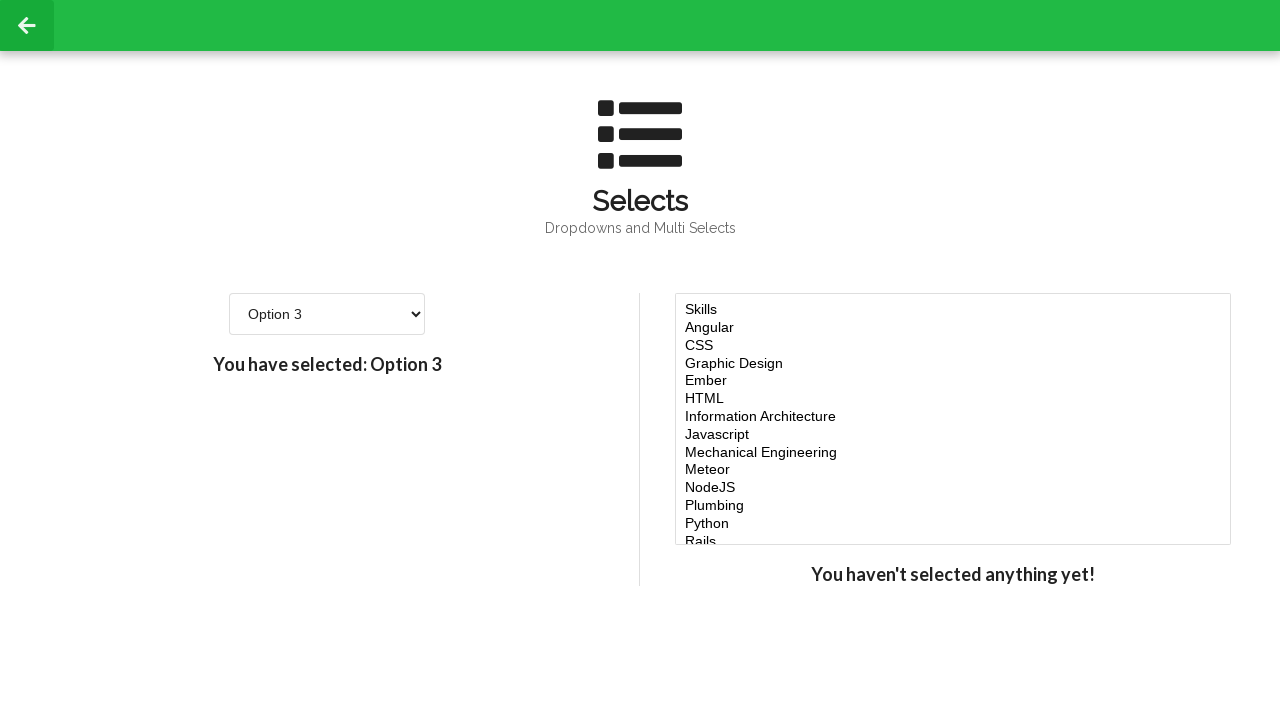

Selected option with value '4' from dropdown using value attribute on #single-select
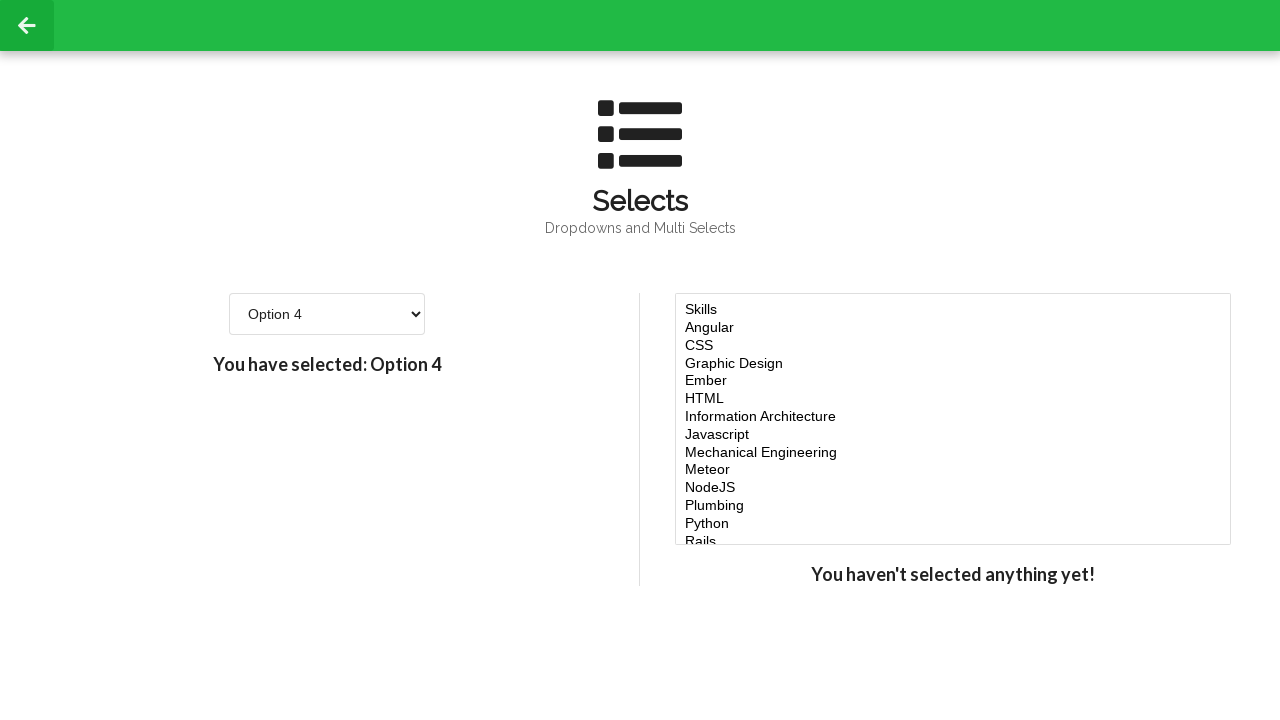

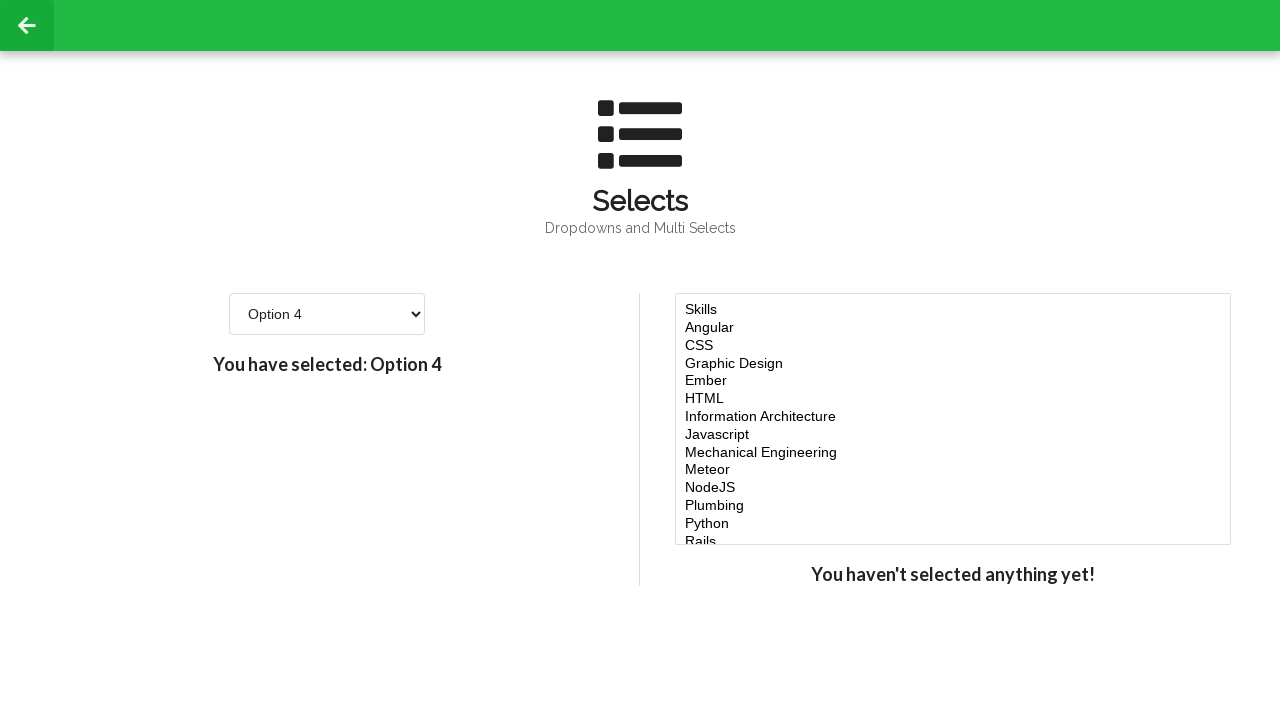